Tests the donation point registration form by filling out fields including name, email, CEP (postal code), address number, and address details

Starting URL: https://petlov.vercel.app/signup

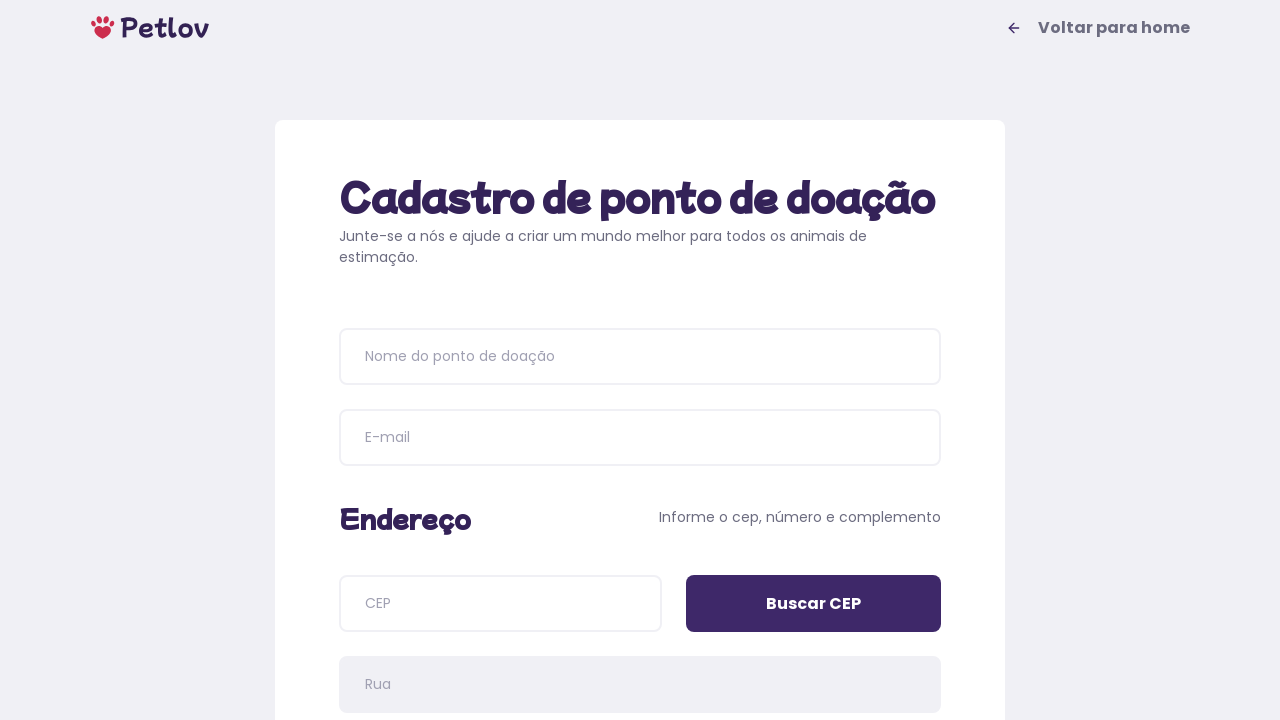

Page title loaded and visible
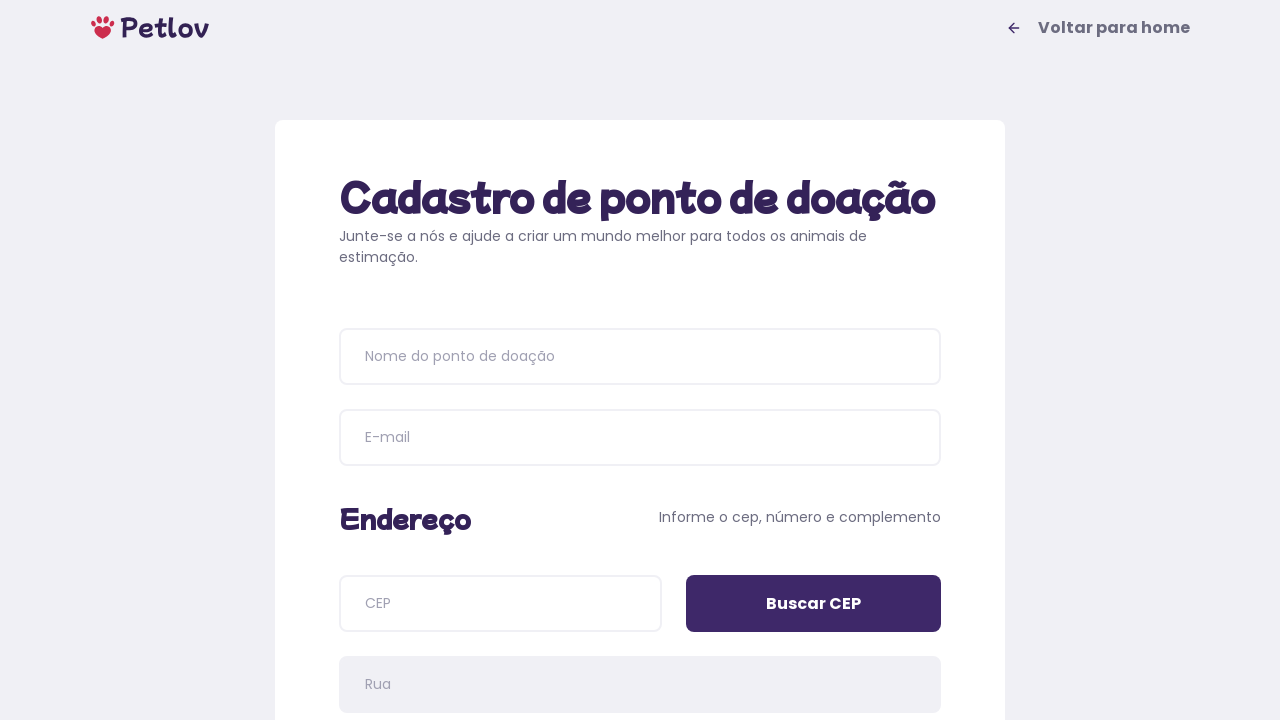

Filled donation point name field with 'Happy Paws Shelter' on input[placeholder='Nome do ponto de doação']
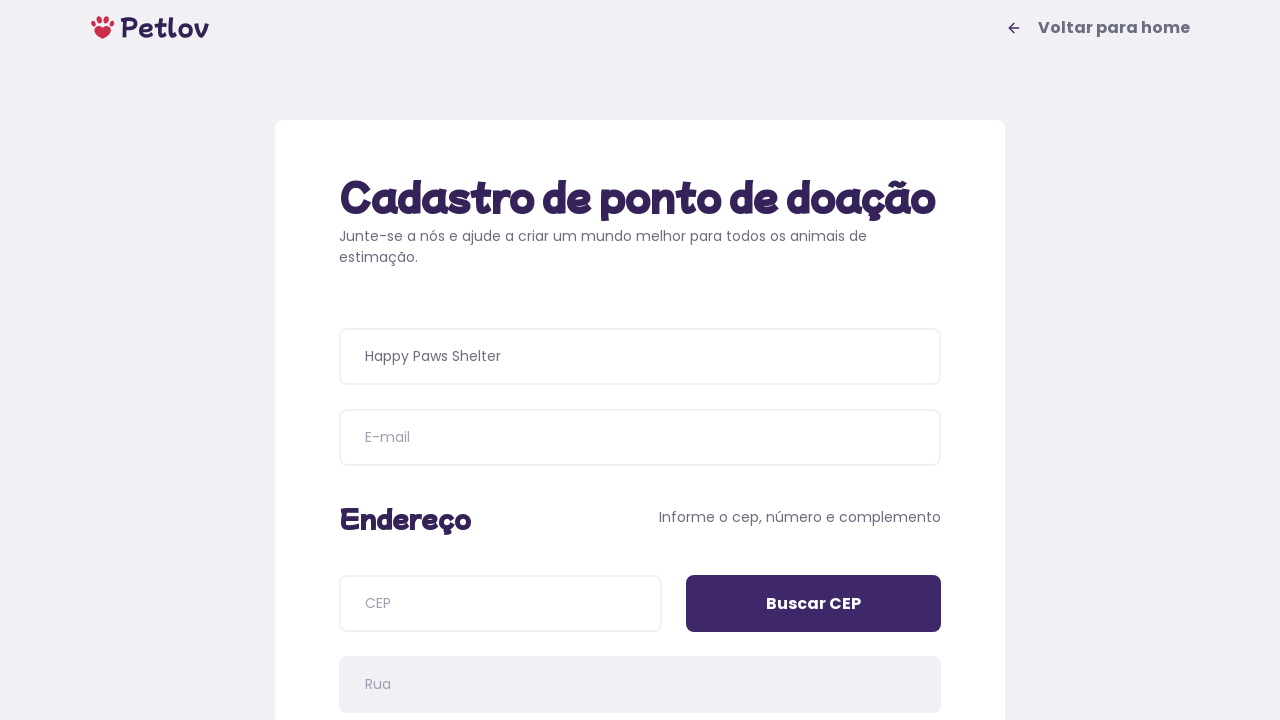

Filled email field with 'contact@happypaws.com.br' on input[name='email']
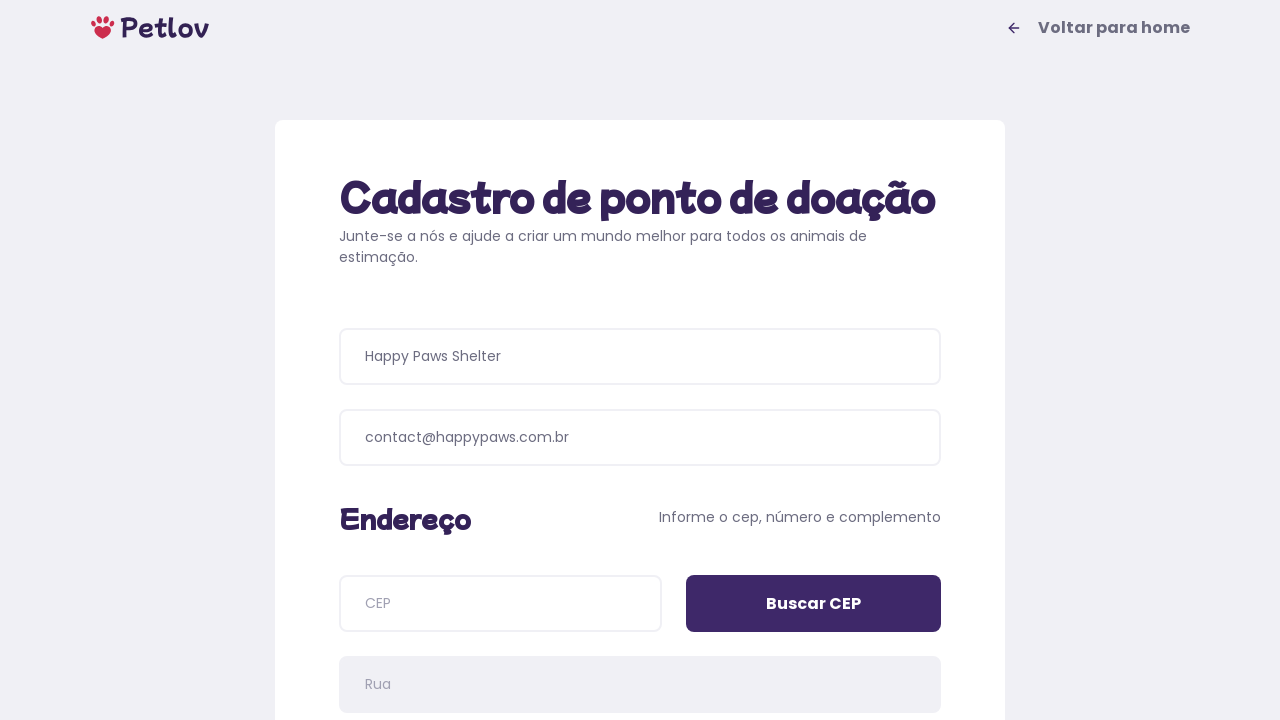

Filled CEP field with '01310100' on input[name='cep']
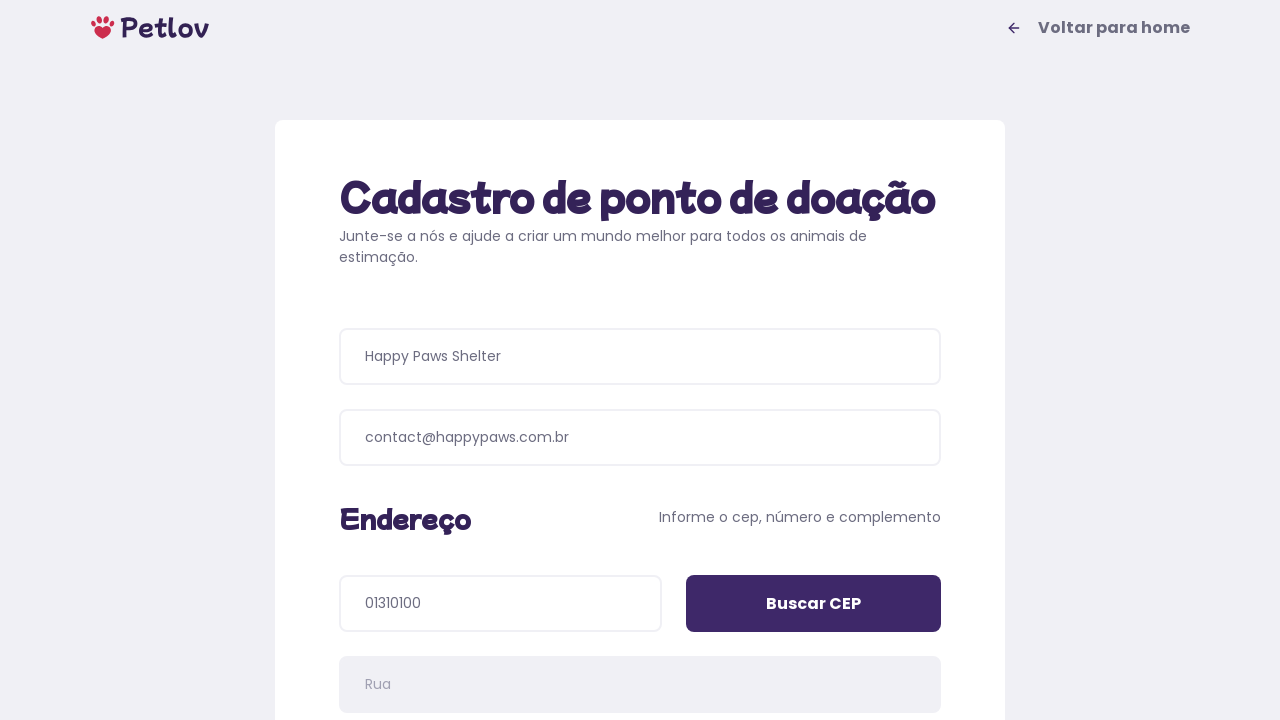

Clicked 'Buscar CEP' button to search postal code at (814, 604) on input[value='Buscar CEP']
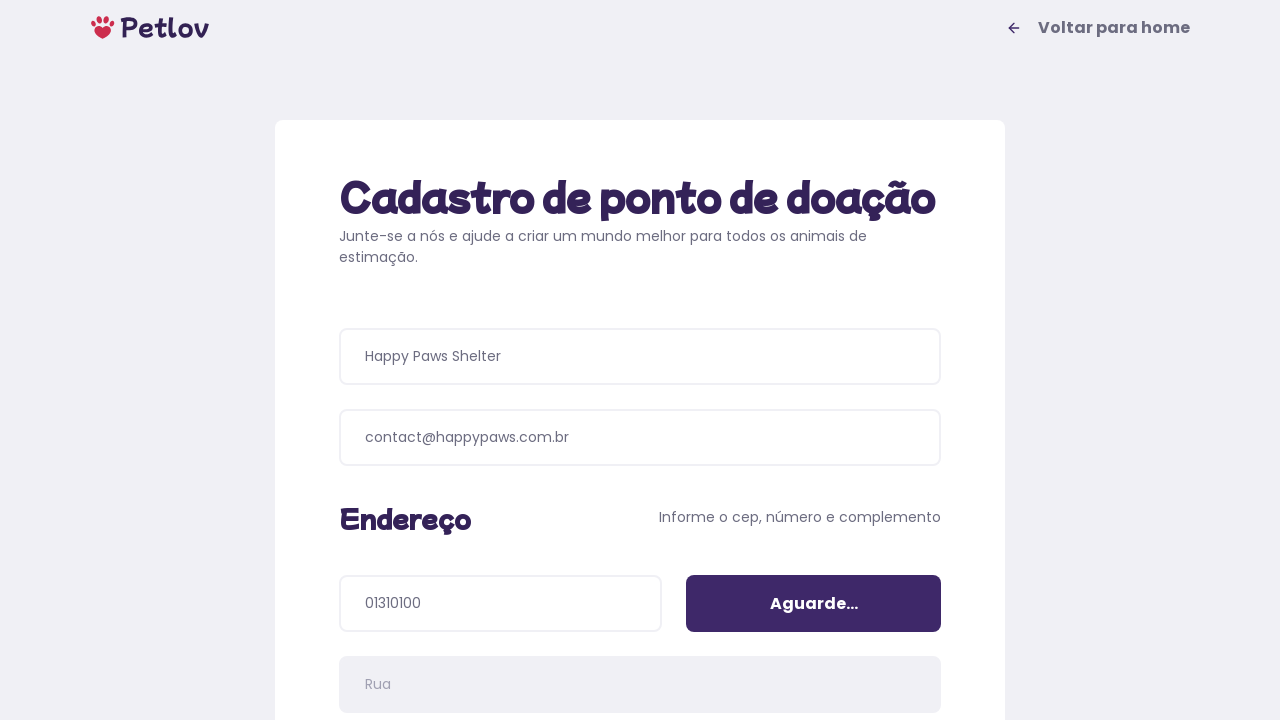

Filled address number field with '450' on input[name='addressNumber']
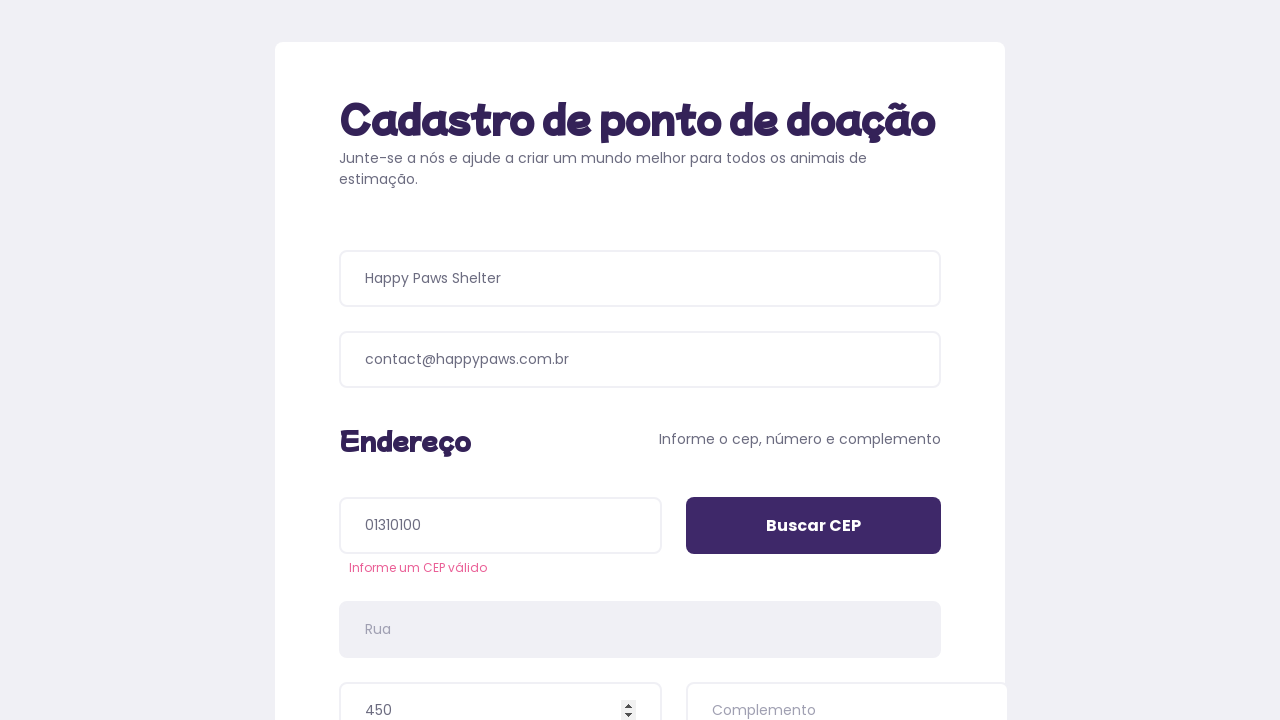

Filled address details field with 'Próximo ao parque municipal' on input[name='addressDetails']
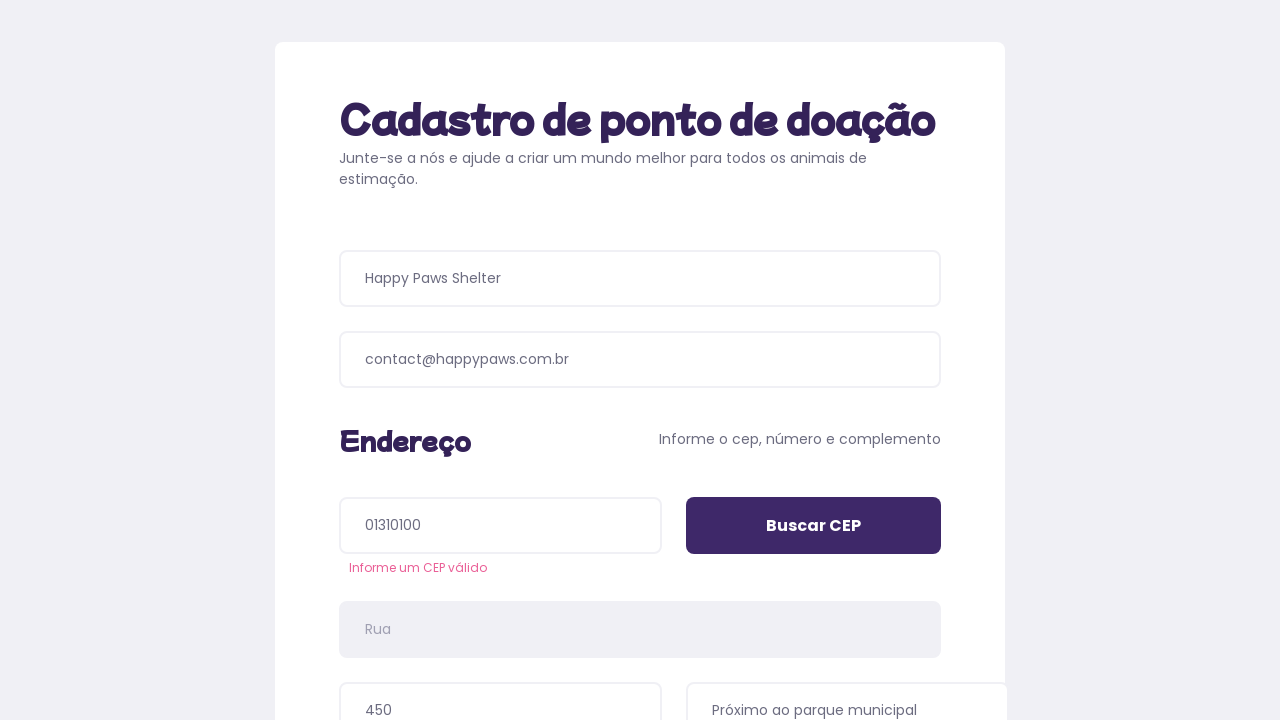

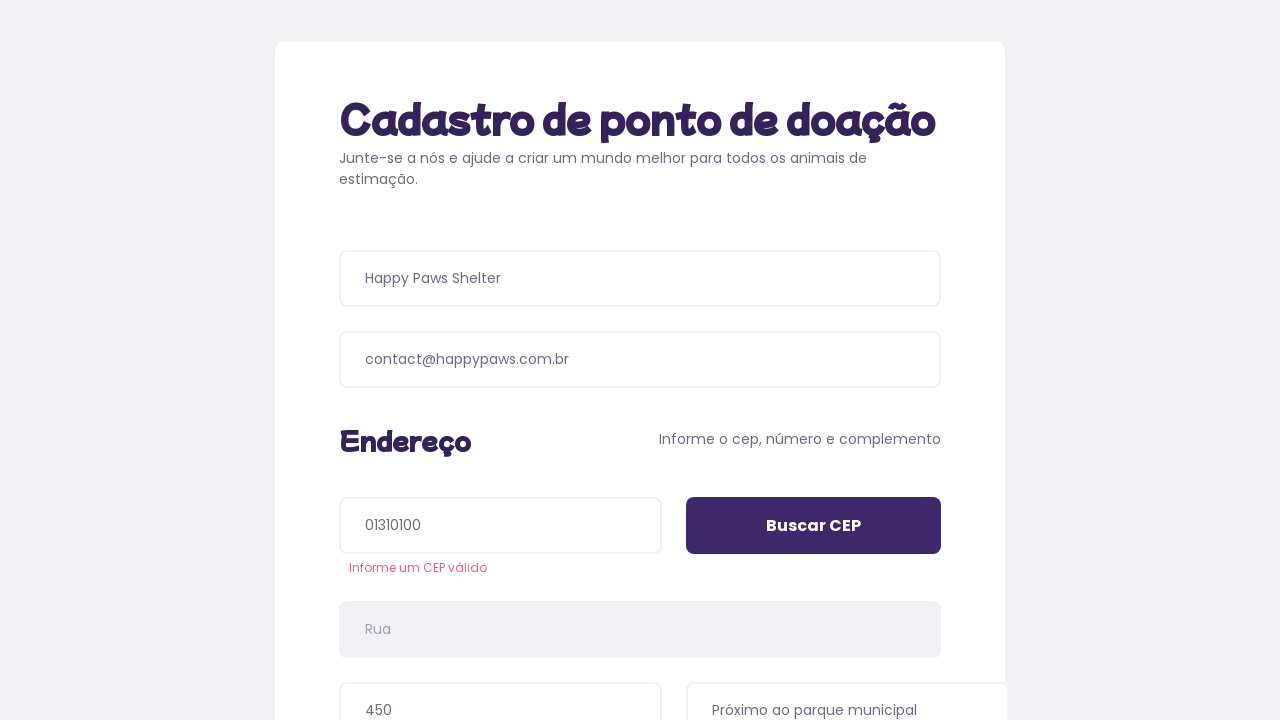